Tests handling of multiple browser windows, iframes, and JavaScript alerts by navigating to W3Schools, opening a "Try it" editor in a new window, switching to an iframe, clicking a button that triggers an alert, and accepting the alert.

Starting URL: https://www.w3schools.com/jsref/met_win_alert.asp

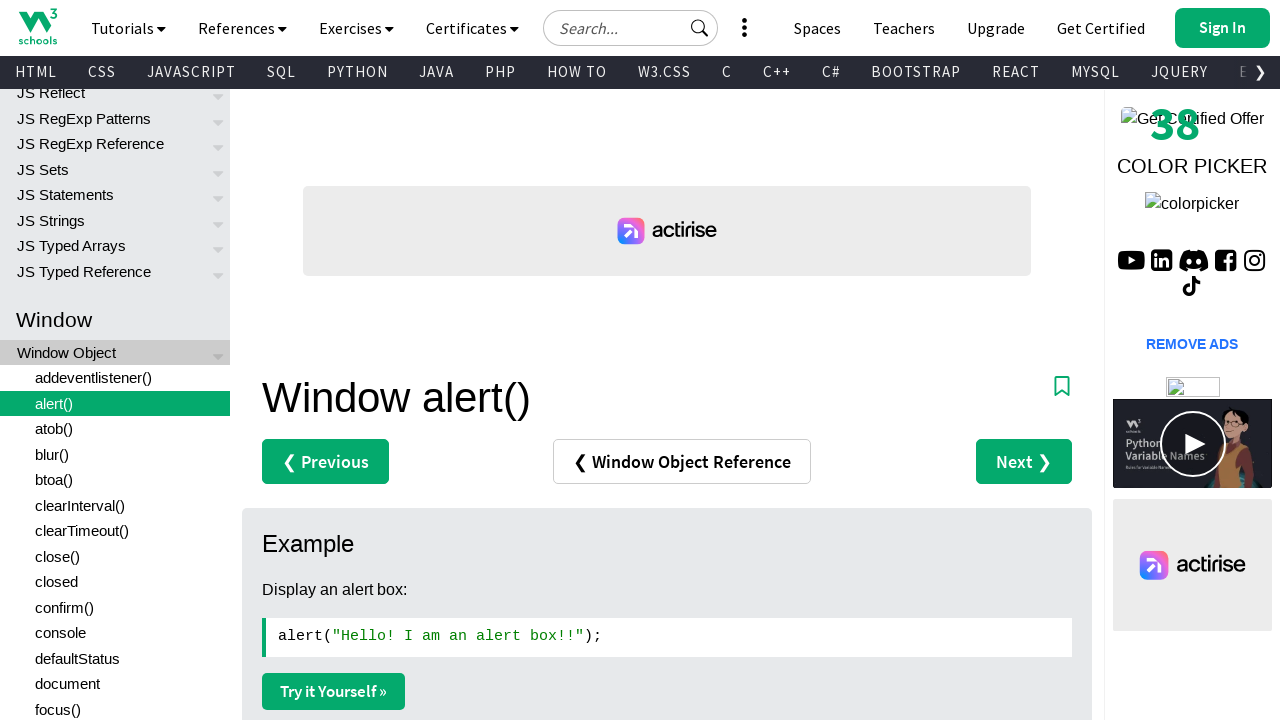

Navigated to W3Schools JavaScript alert method page
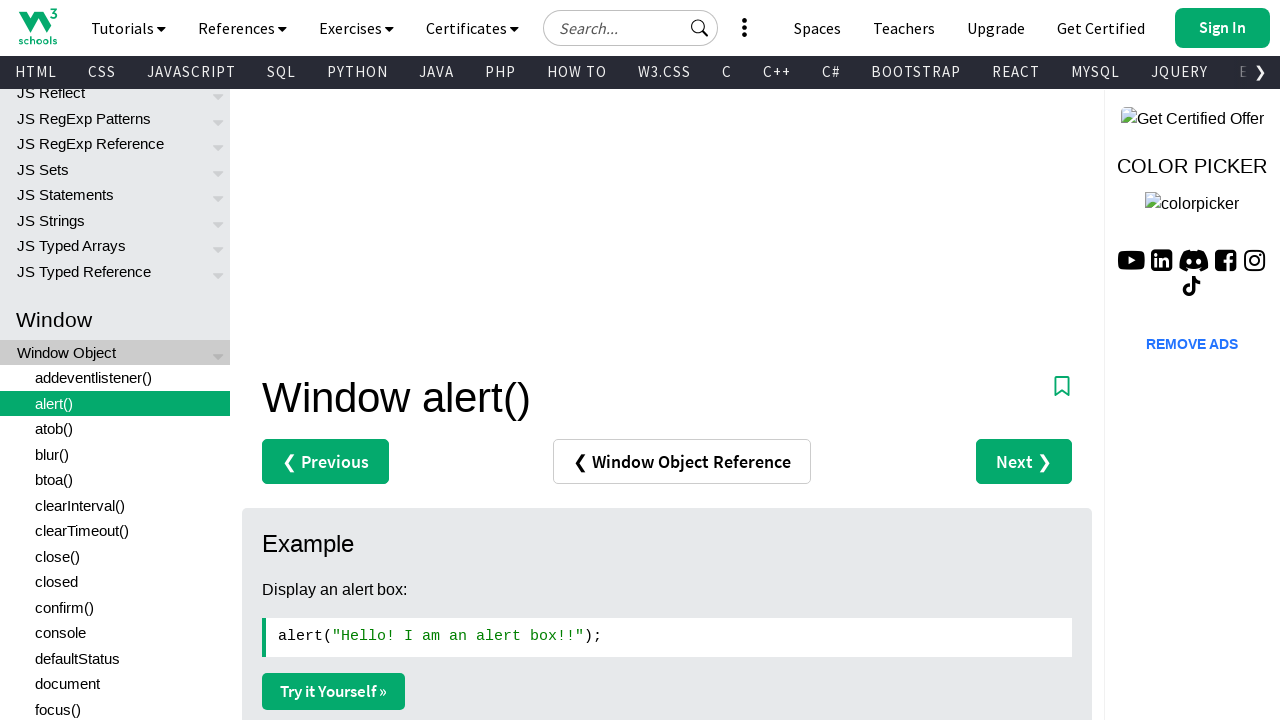

Clicked 'Try it Yourself »' link, new window opened at (334, 691) on text=Try it Yourself »
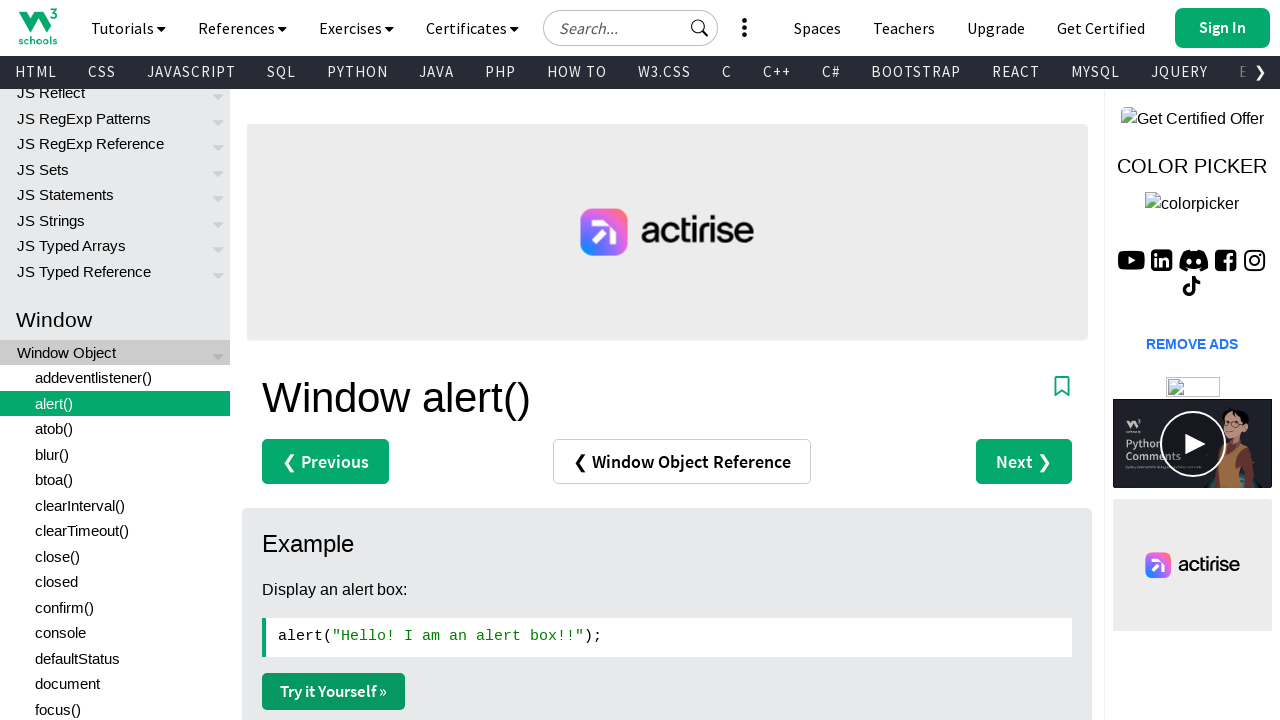

Switched to new window and waited for page to load
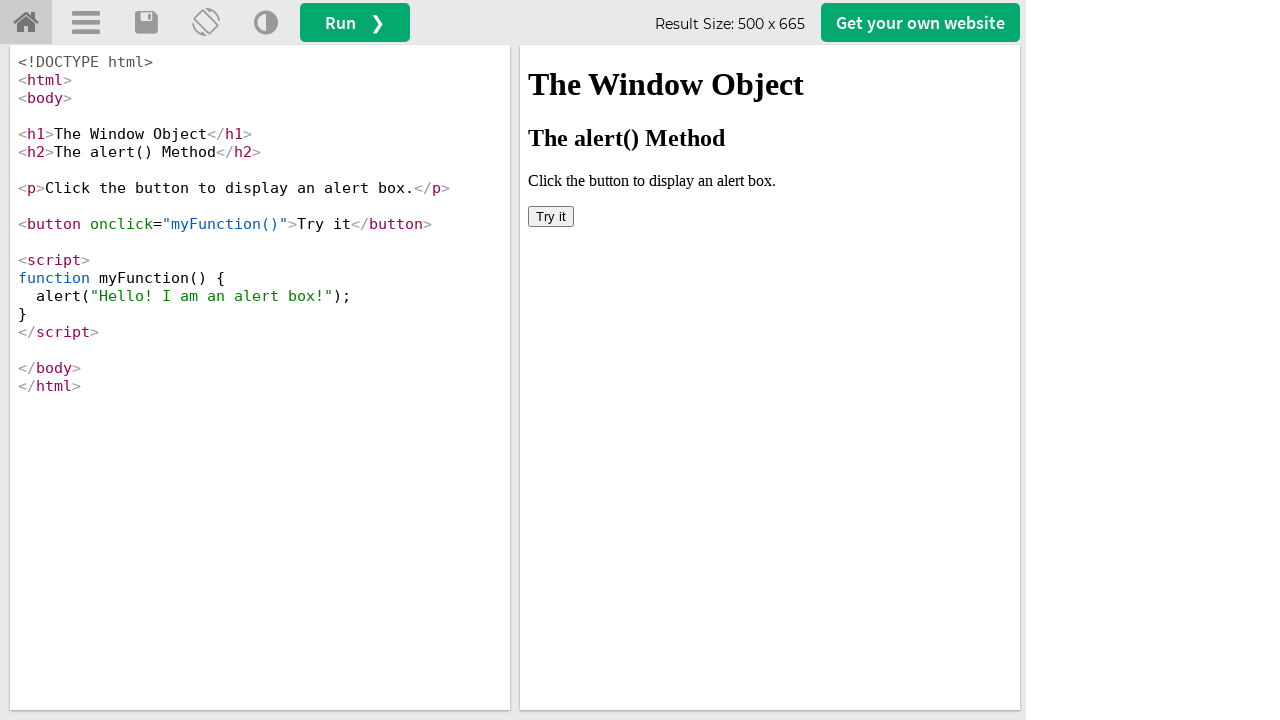

Located iframe with ID 'iframeResult'
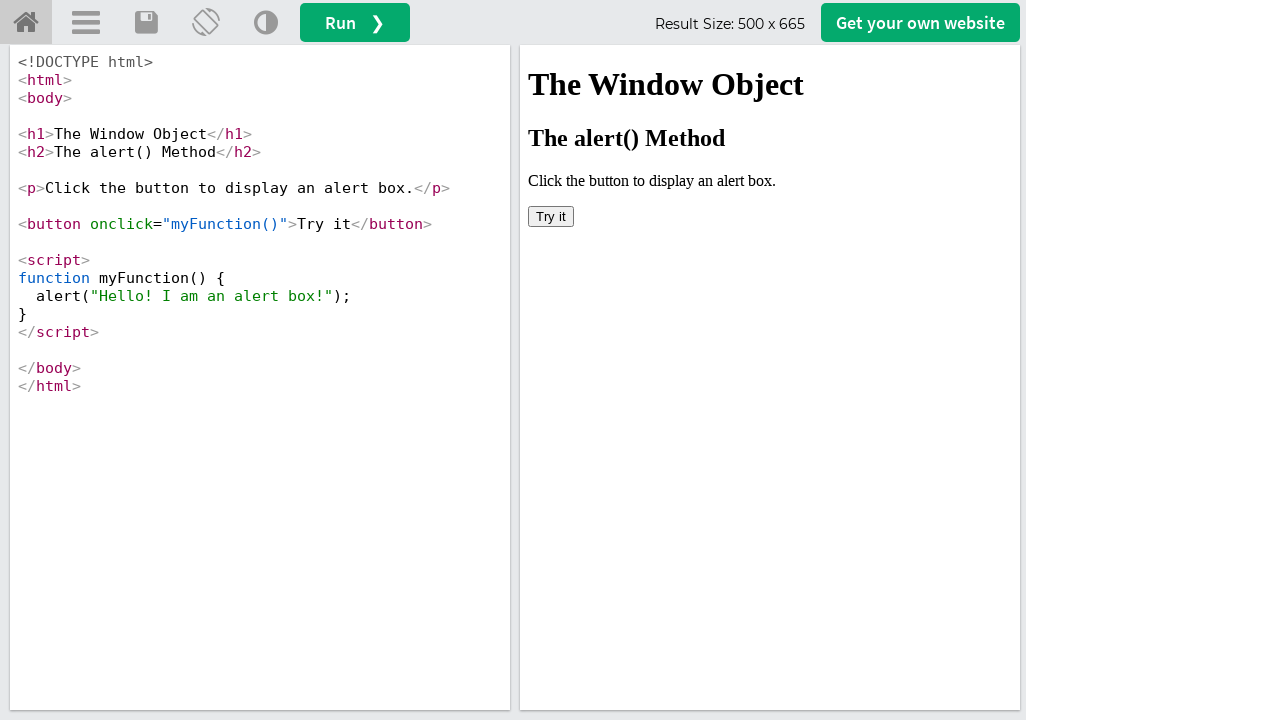

Set up dialog handler to automatically accept alerts
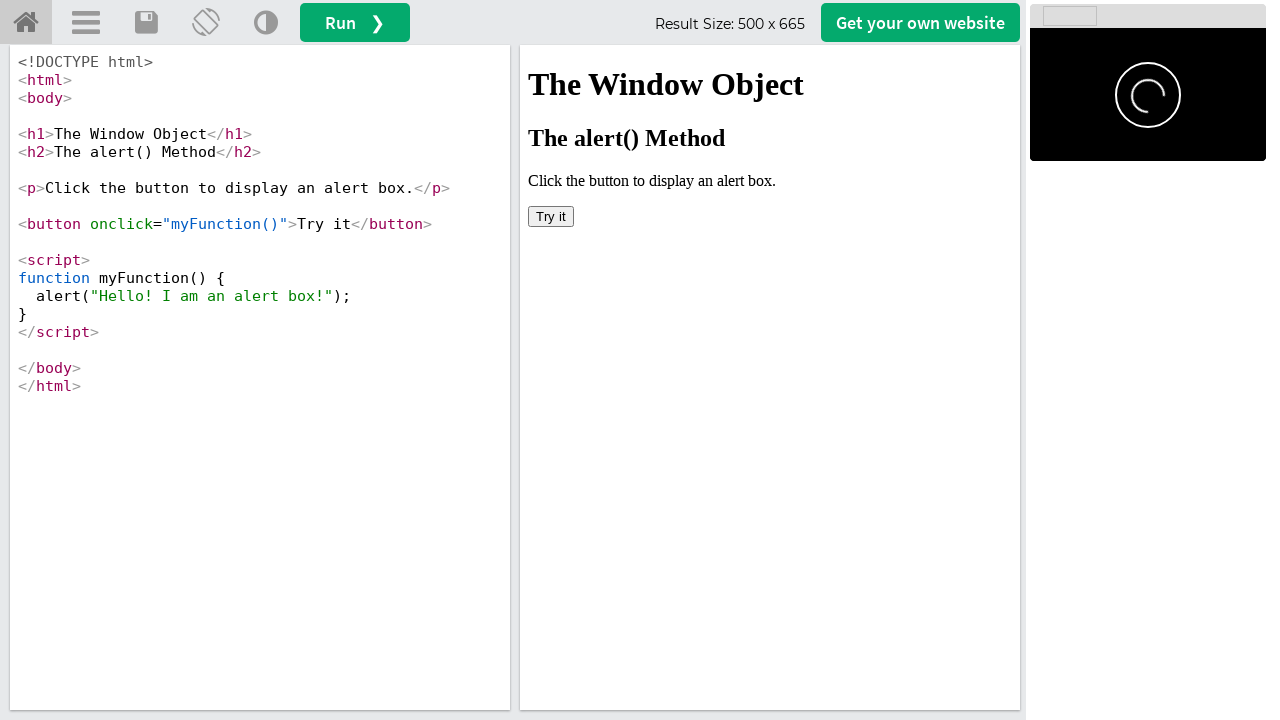

Clicked 'Try it' button inside iframe, triggering JavaScript alert at (551, 216) on #iframeResult >> internal:control=enter-frame >> xpath=//button[text()='Try it']
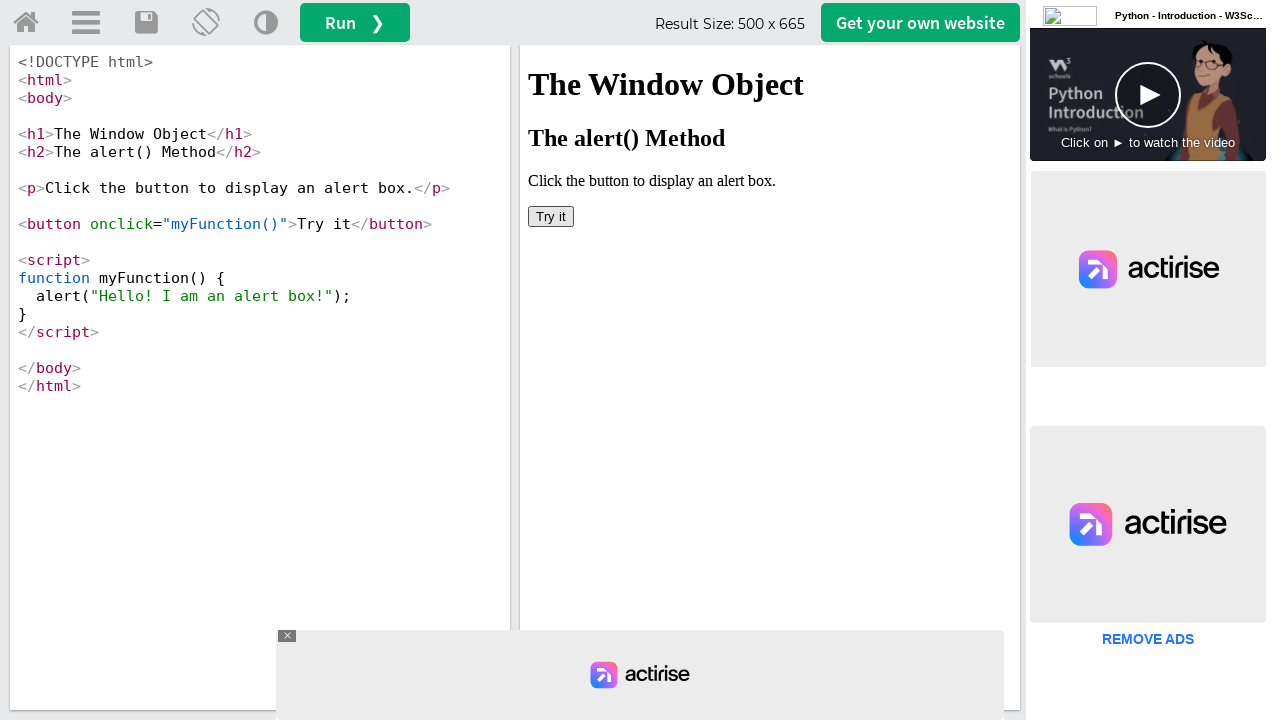

Waited 500ms for alert to be handled
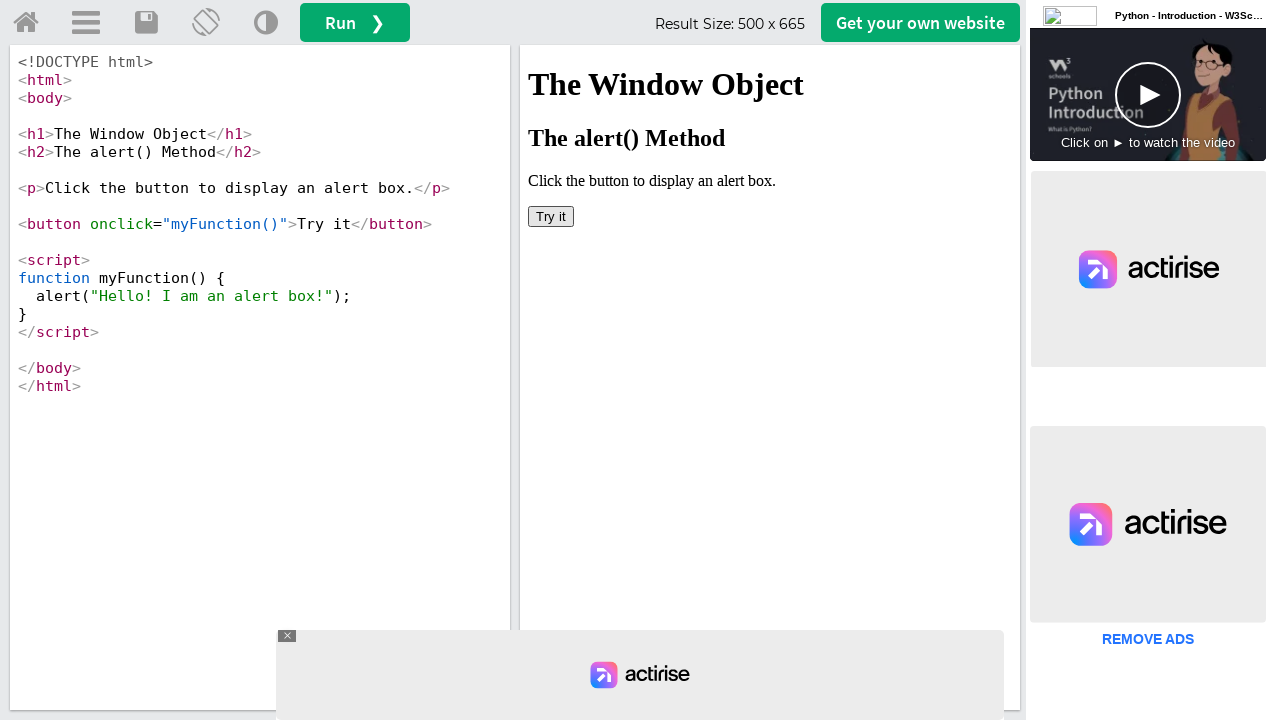

Closed the new window
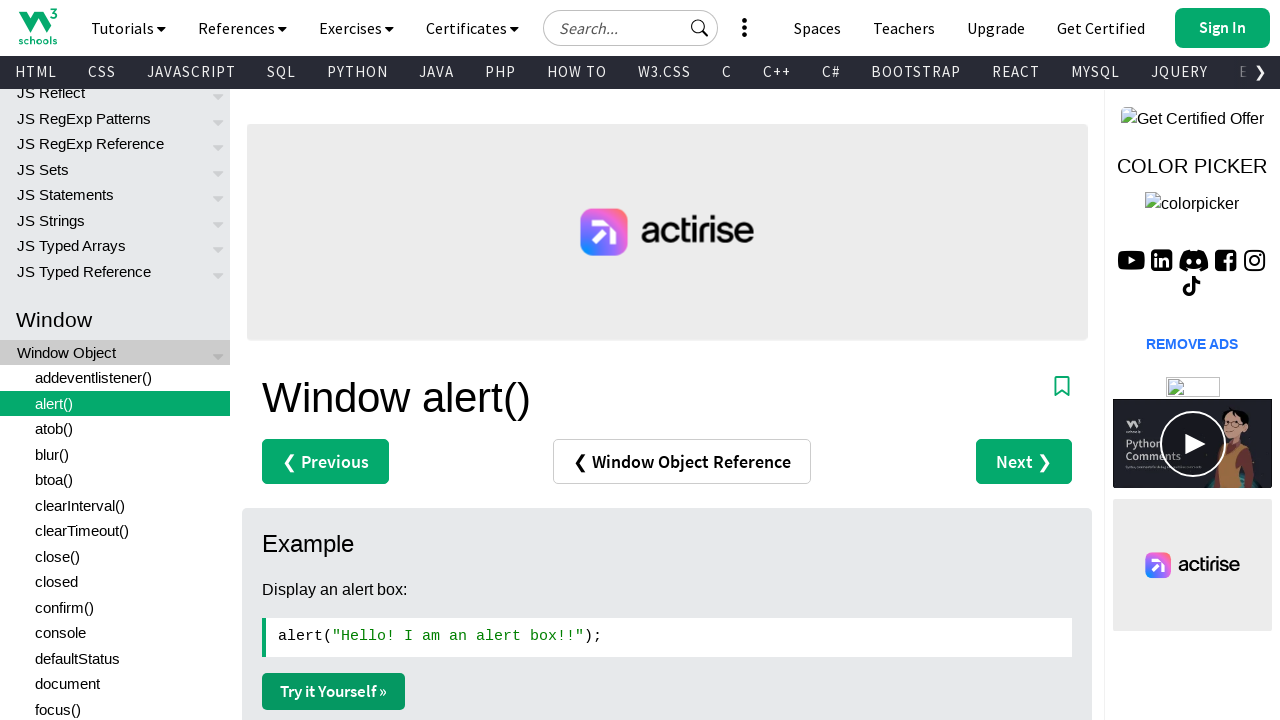

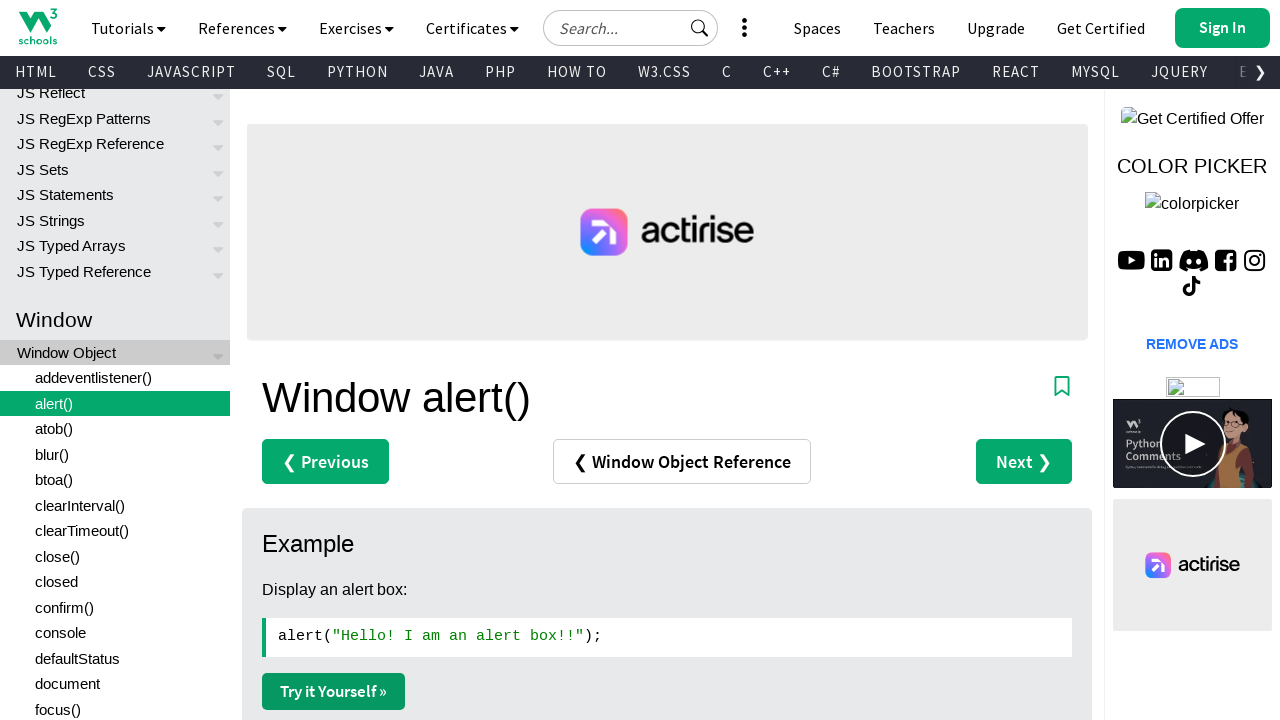